Tests dynamic loading functionality by clicking the Start button and verifying that "Hello World!" text appears after loading completes

Starting URL: https://the-internet.herokuapp.com/dynamic_loading/1

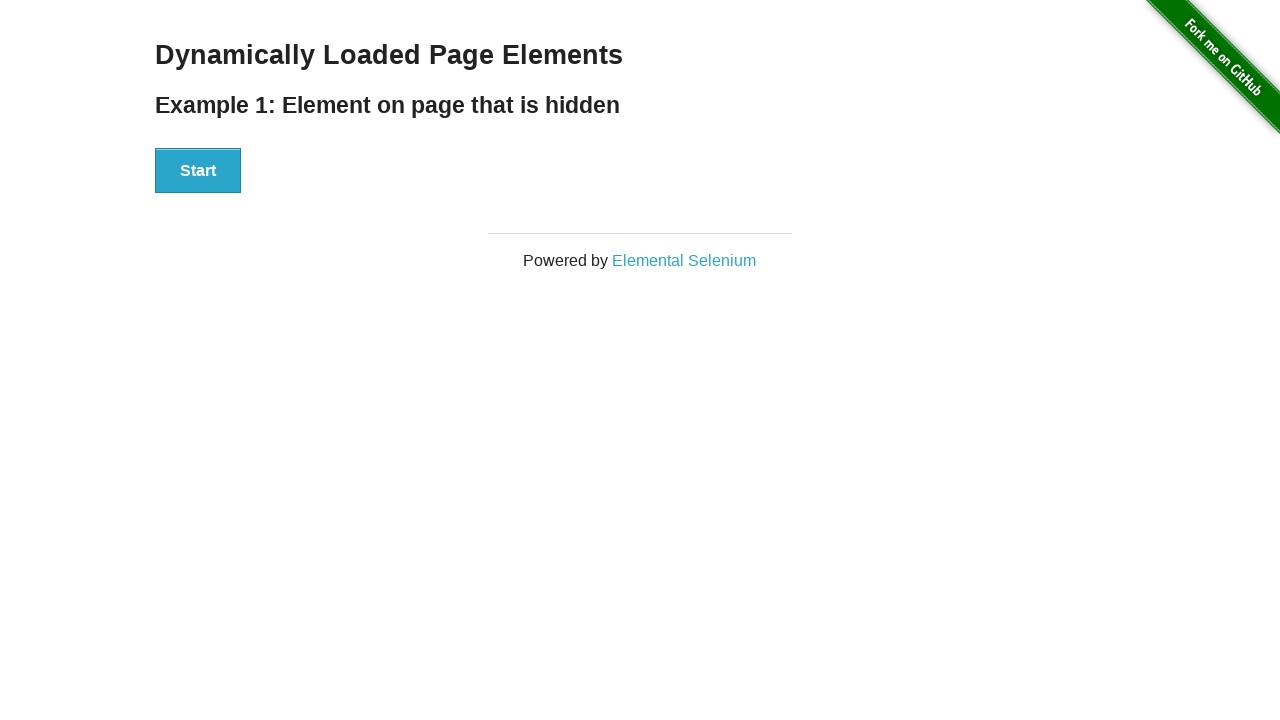

Clicked the Start button to trigger dynamic loading at (198, 171) on xpath=//div[@id='start']//button
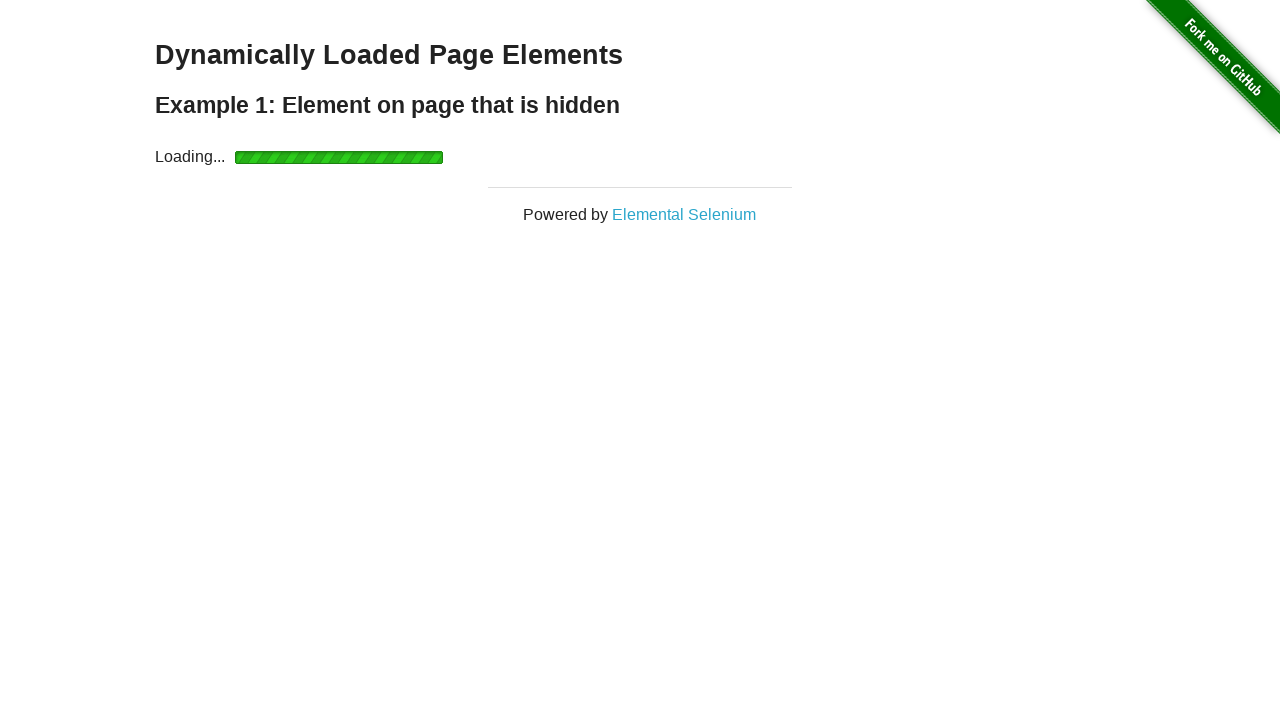

Hello World! text appeared after loading completed
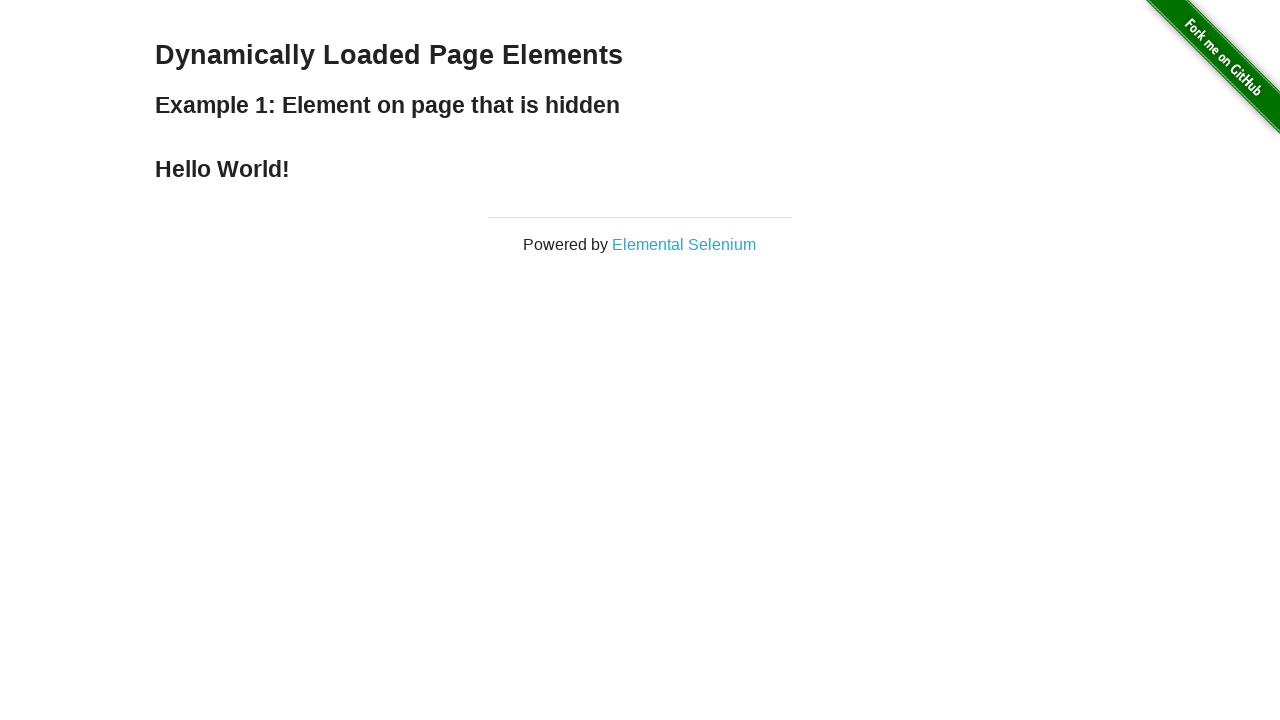

Verified that the text content is 'Hello World!'
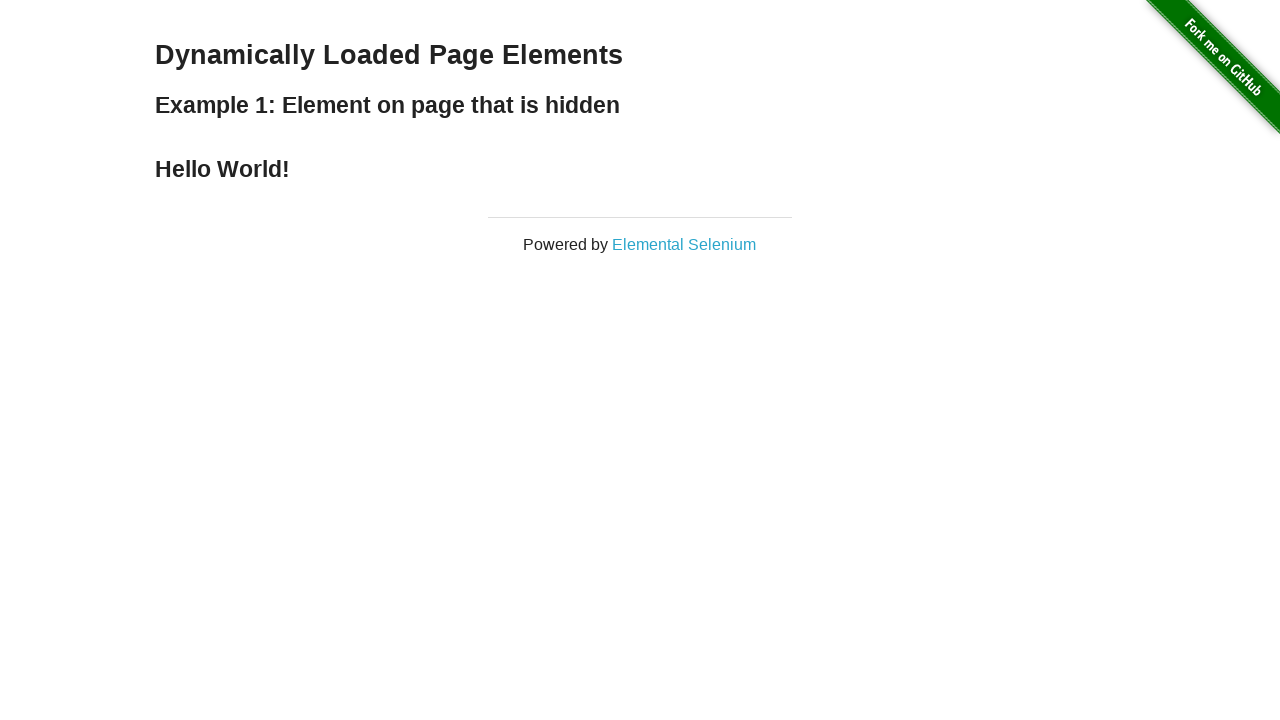

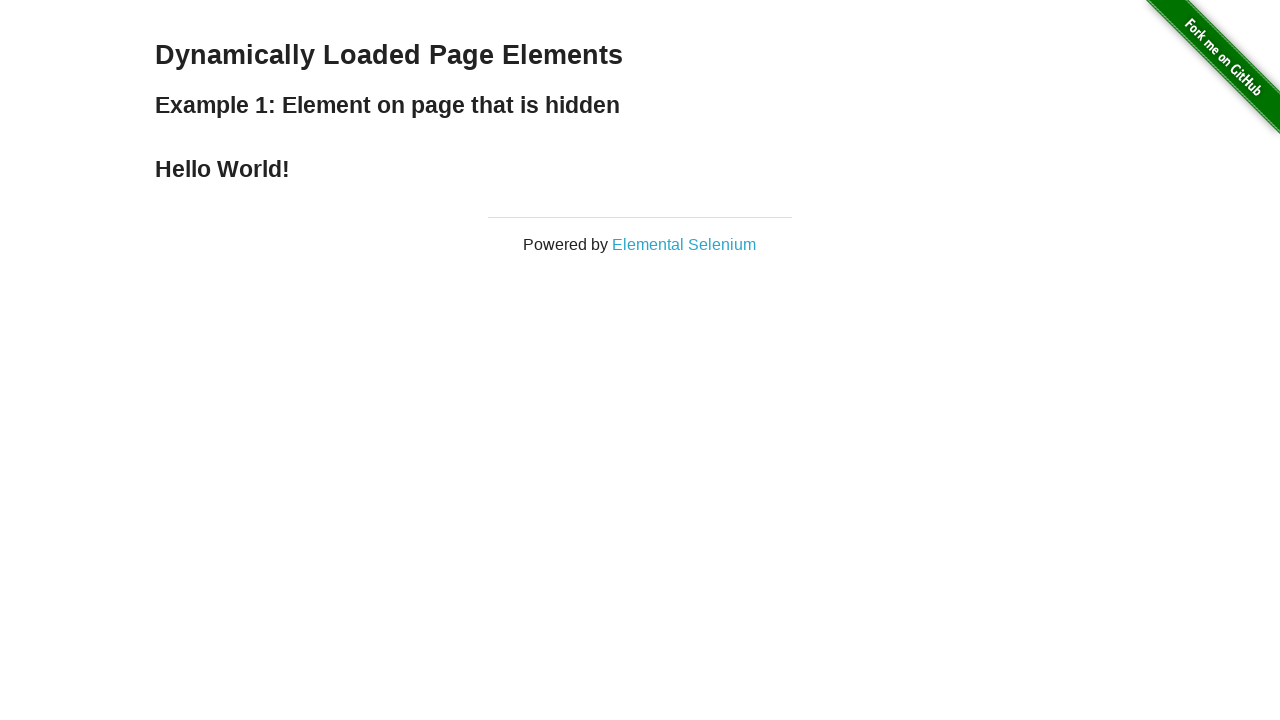